Tests dropdown selection functionality by navigating to a demo page and selecting a country from a dropdown menu

Starting URL: https://www.globalsqa.com/demo-site/select-dropdown-menu/

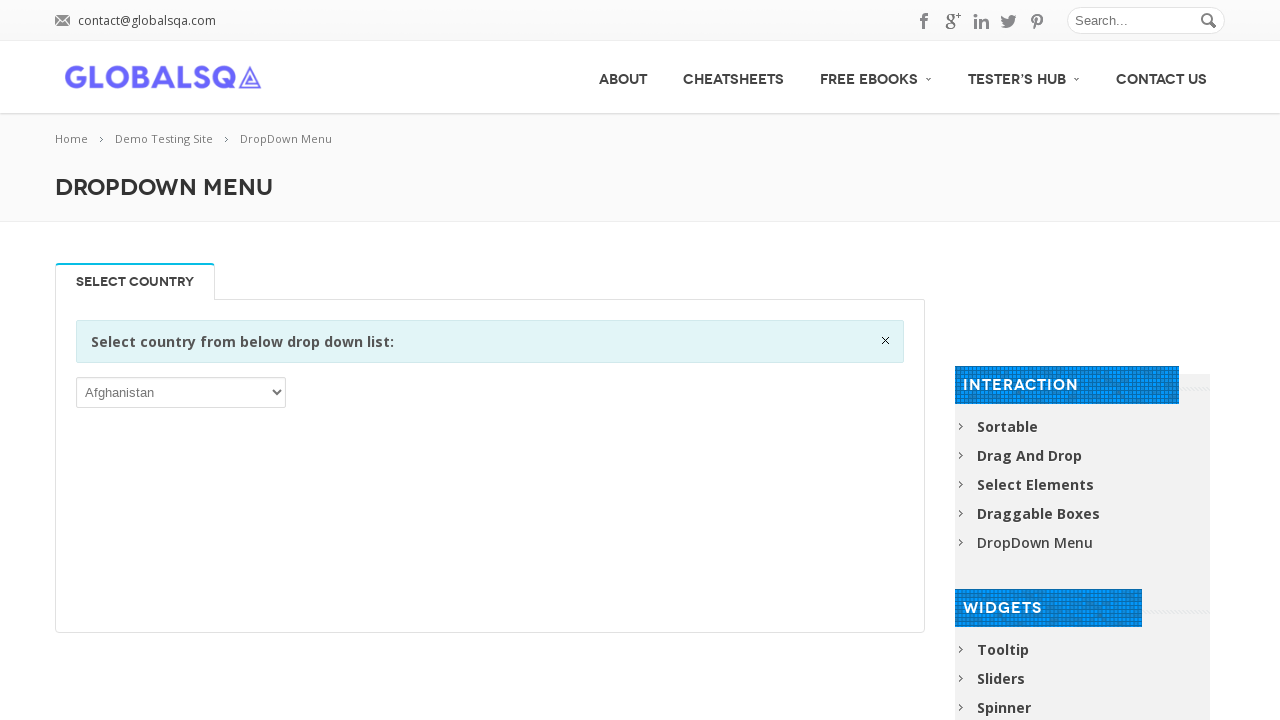

Navigated to dropdown demo page
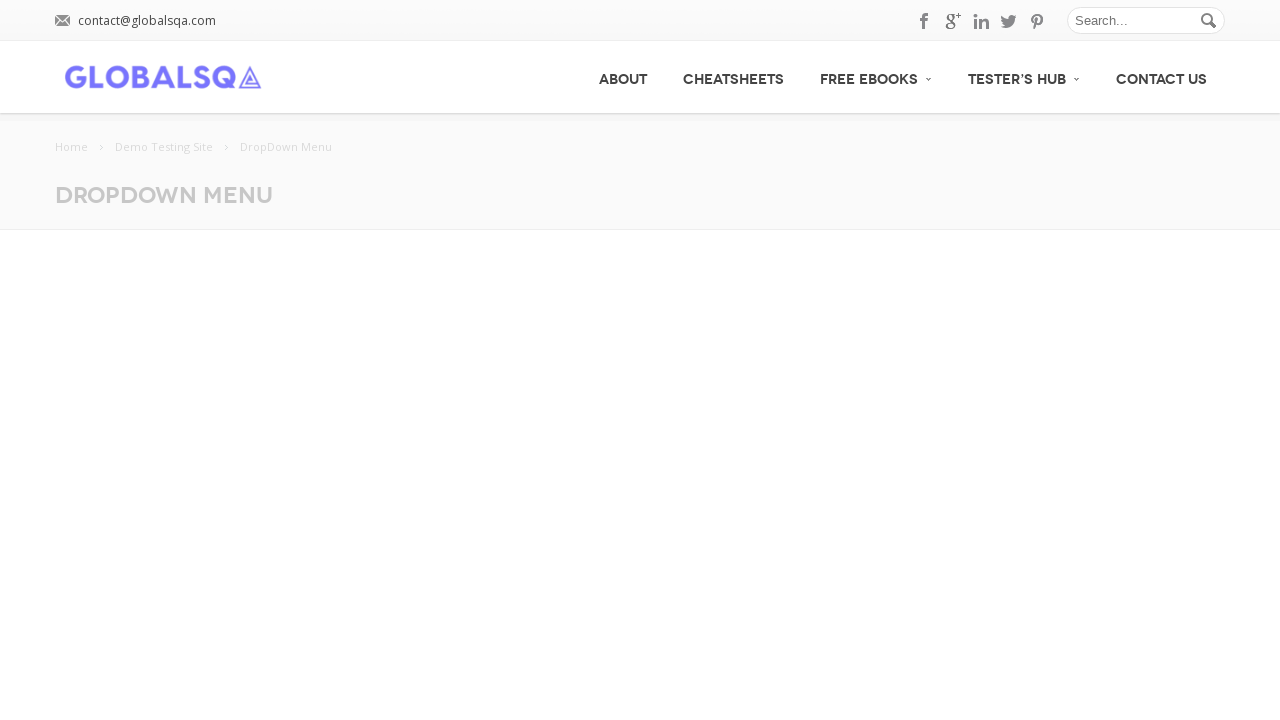

Located dropdown element
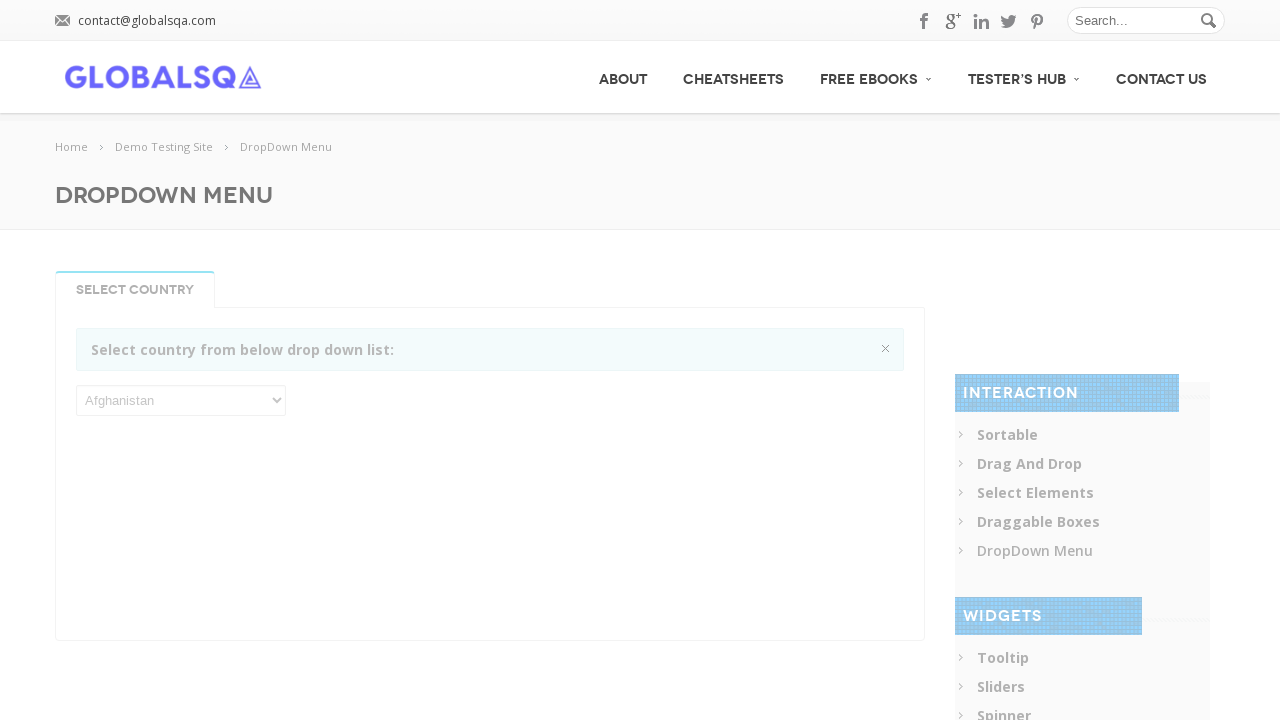

Selected 'Bermuda' from dropdown menu on xpath=//select
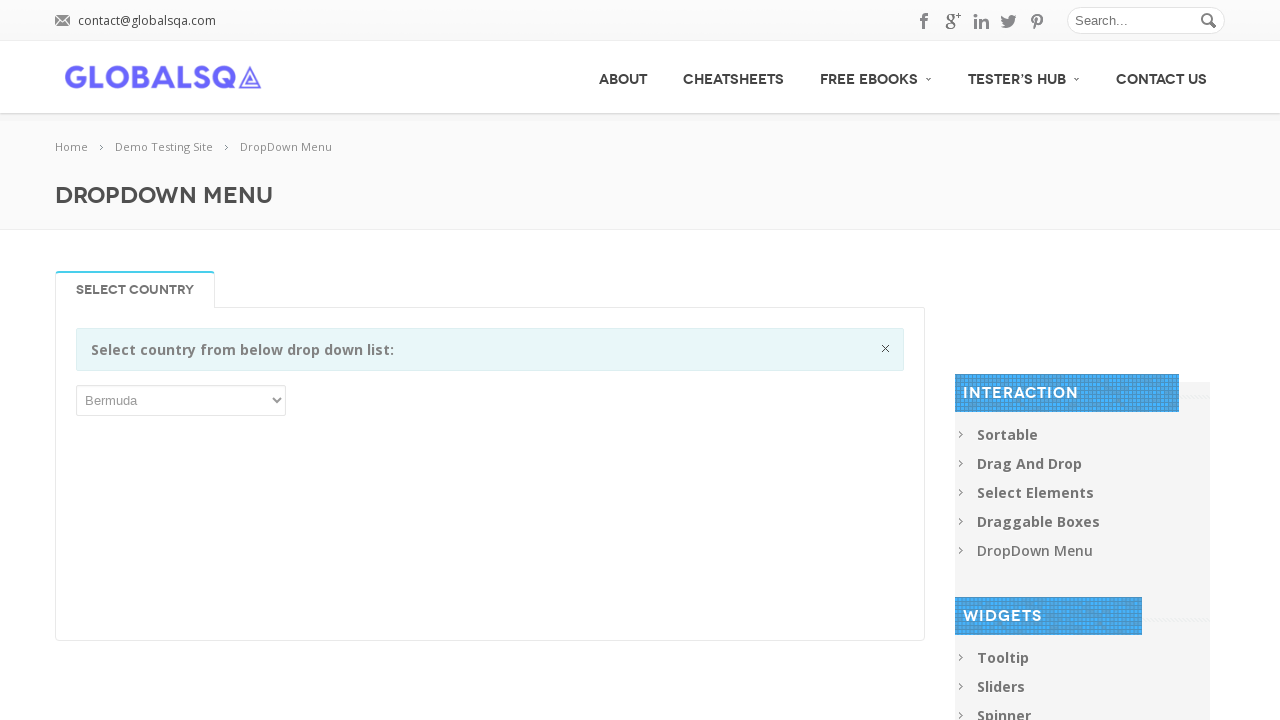

Waited 3 seconds for selection to take effect
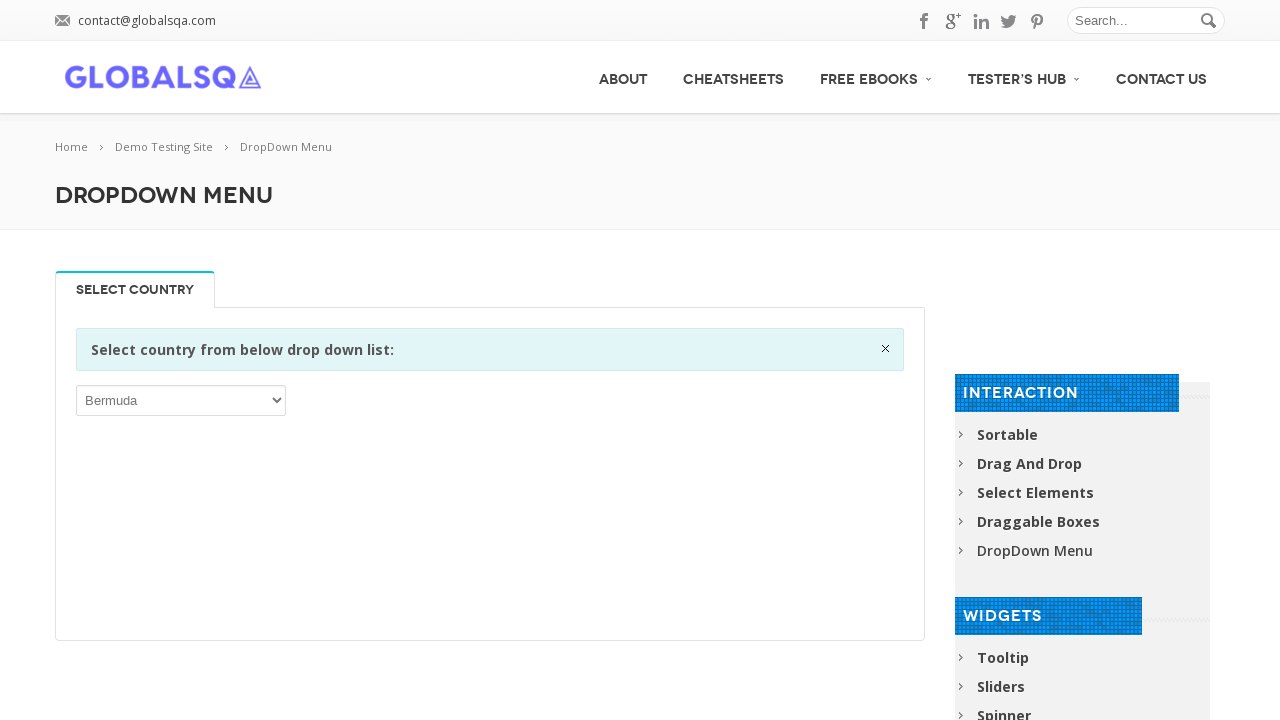

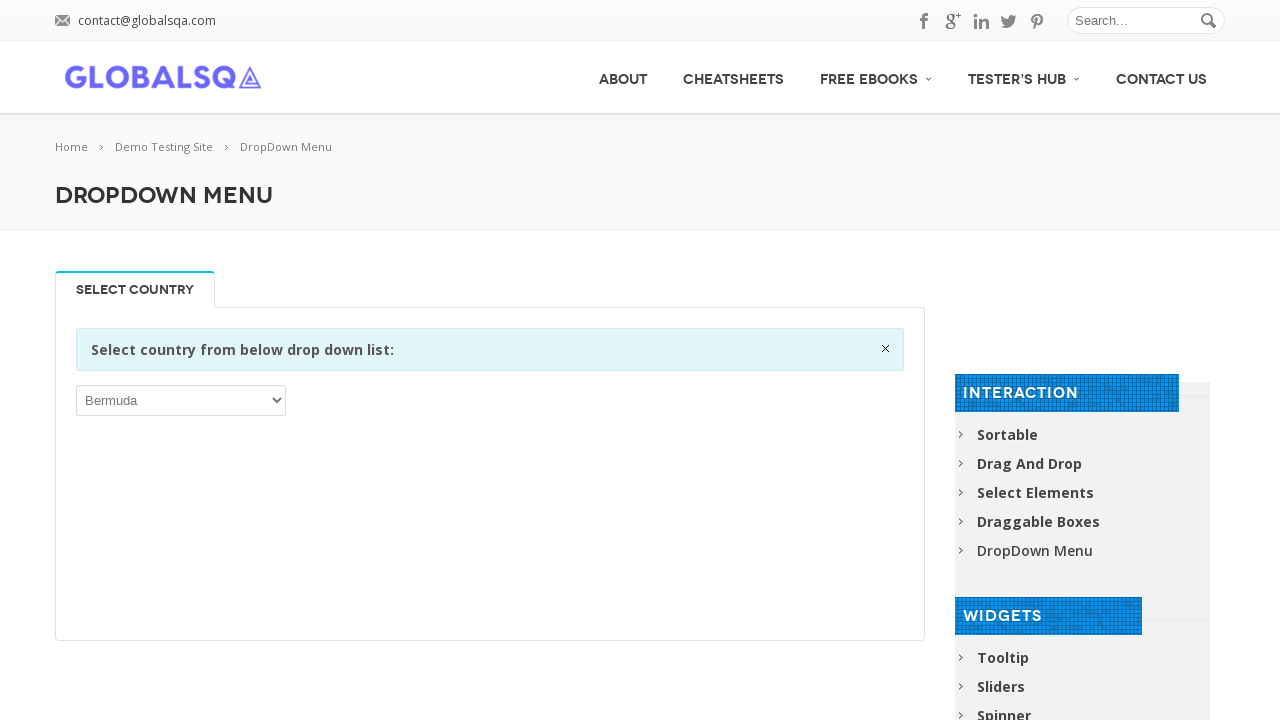